Tests cookie deletion functionality by navigating to Flipkart, deleting all cookies, and verifying they have been cleared from the browser context.

Starting URL: https://www.flipkart.com/

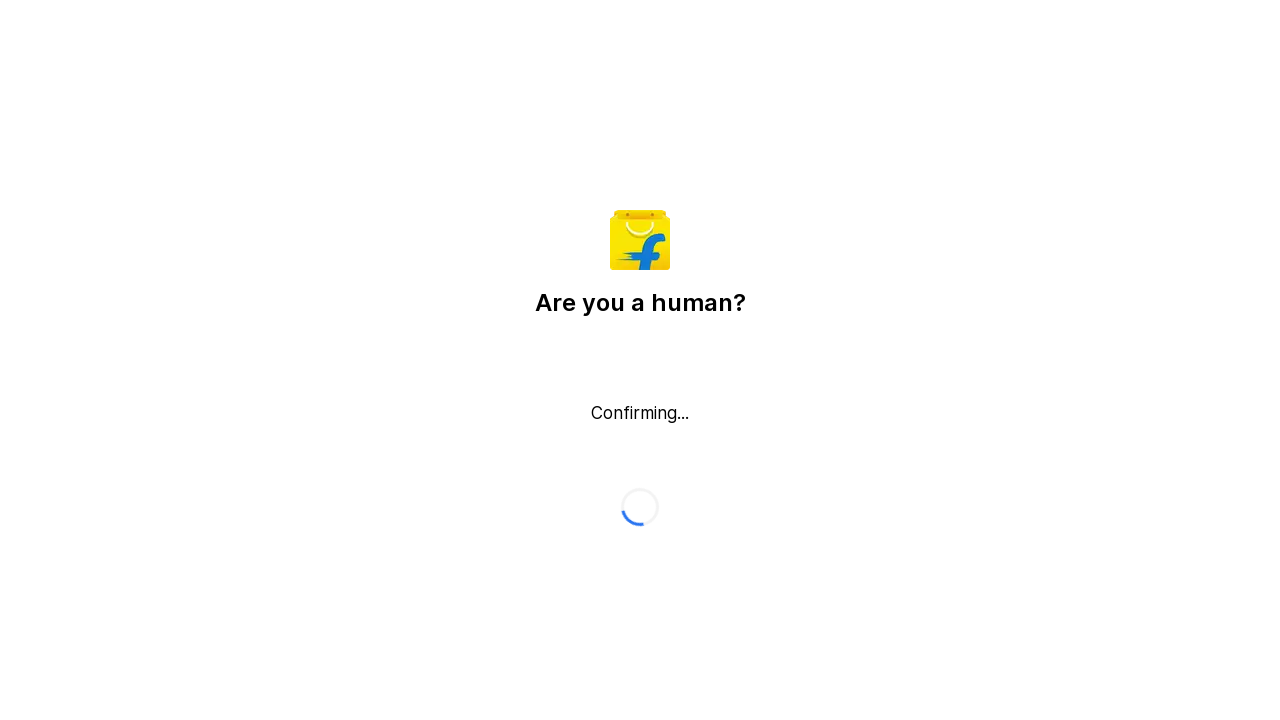

Navigated to Flipkart homepage
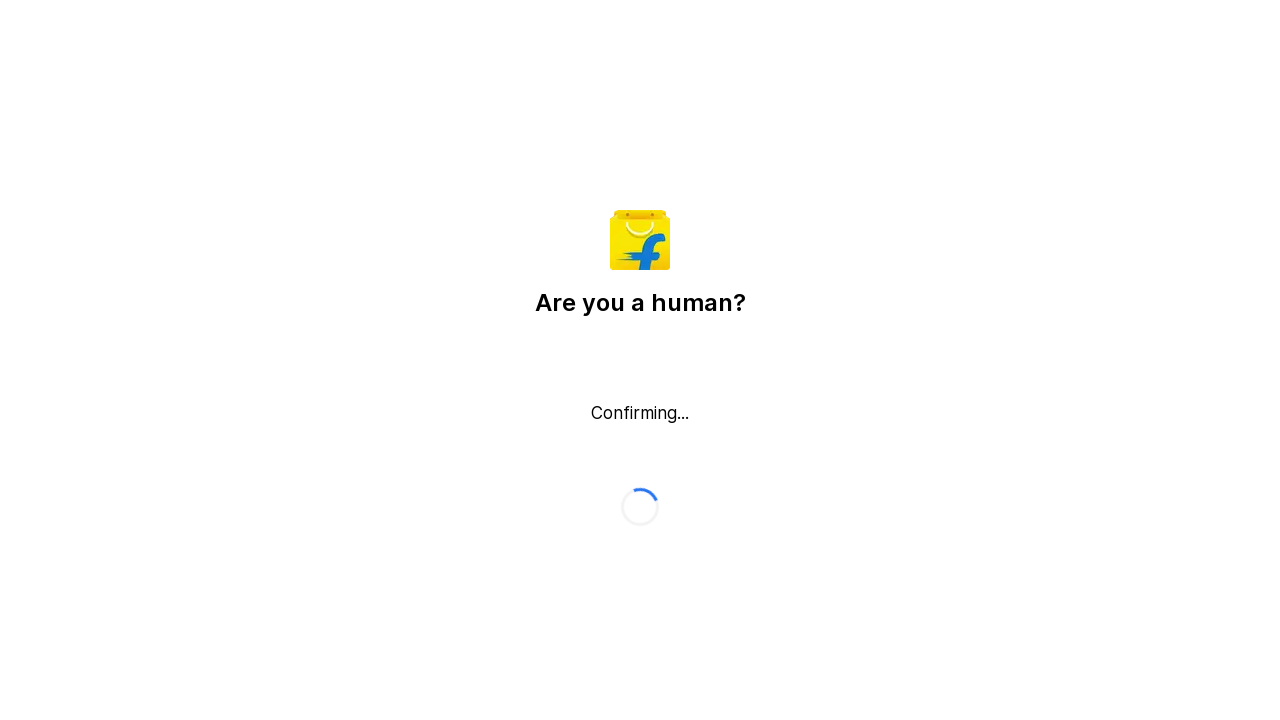

Page loaded with networkidle state
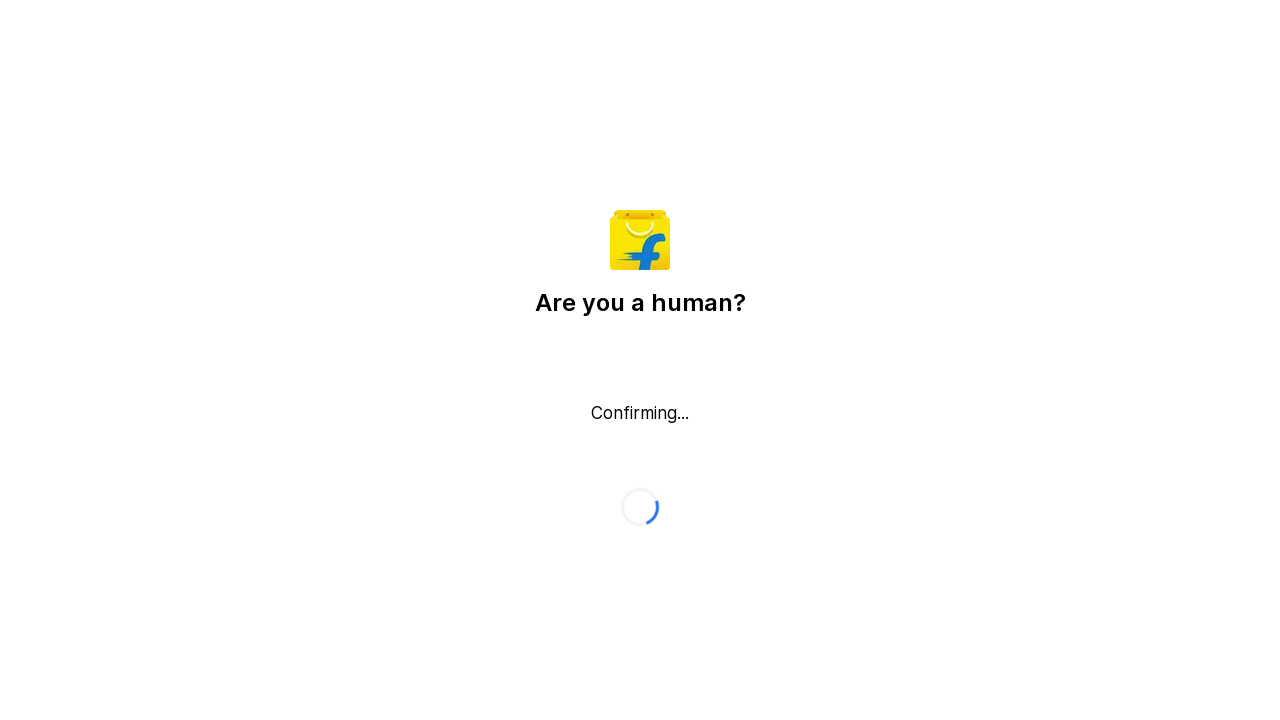

All cookies deleted from browser context
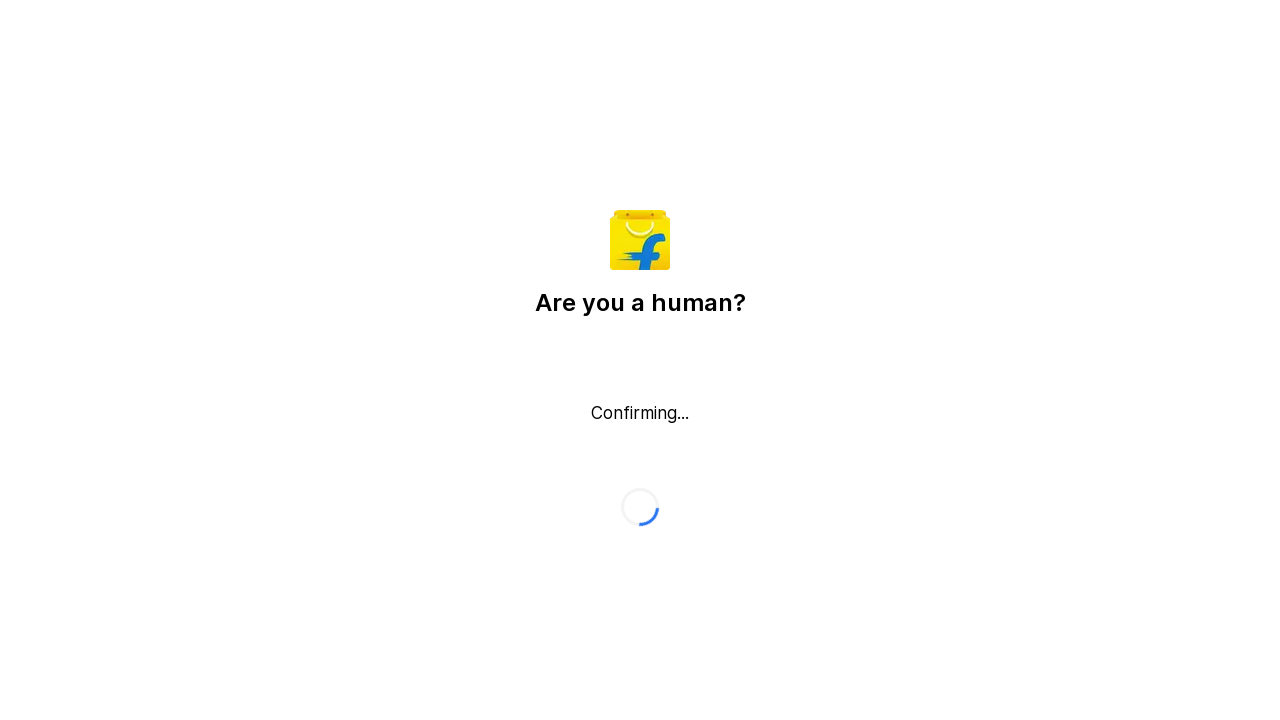

Retrieved cookies list to verify deletion
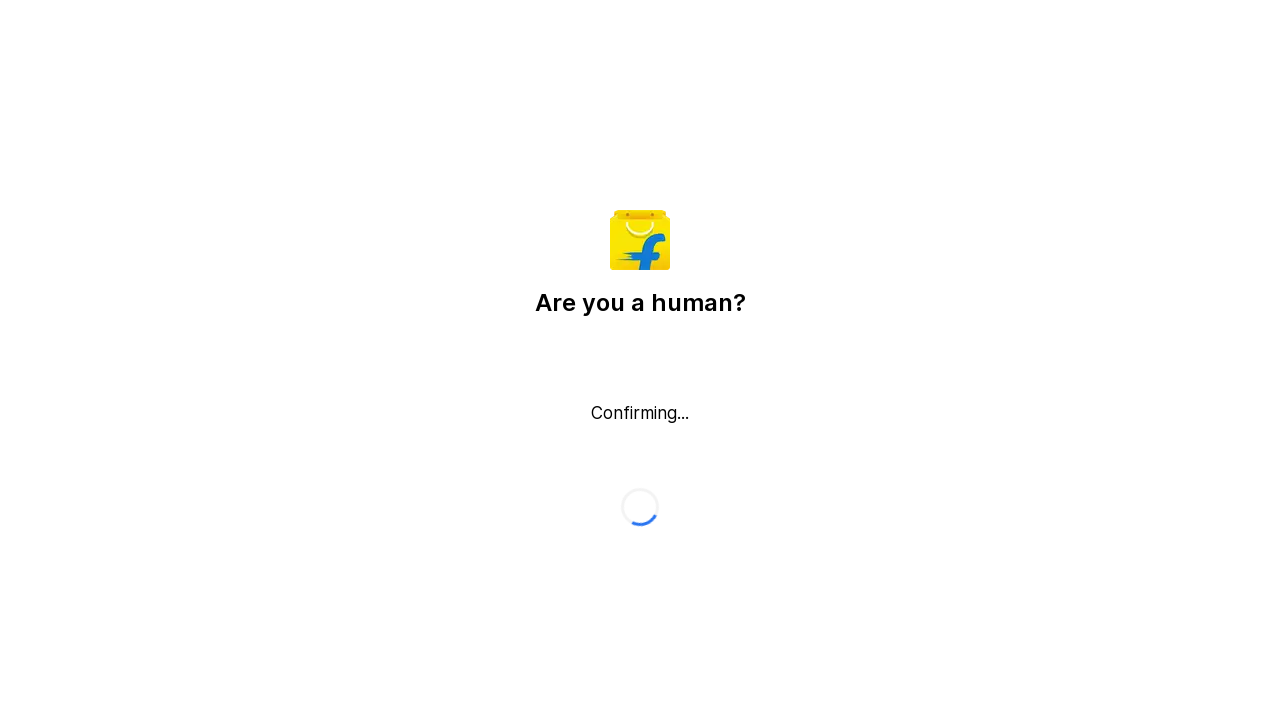

Verified that no cookies remain after deletion
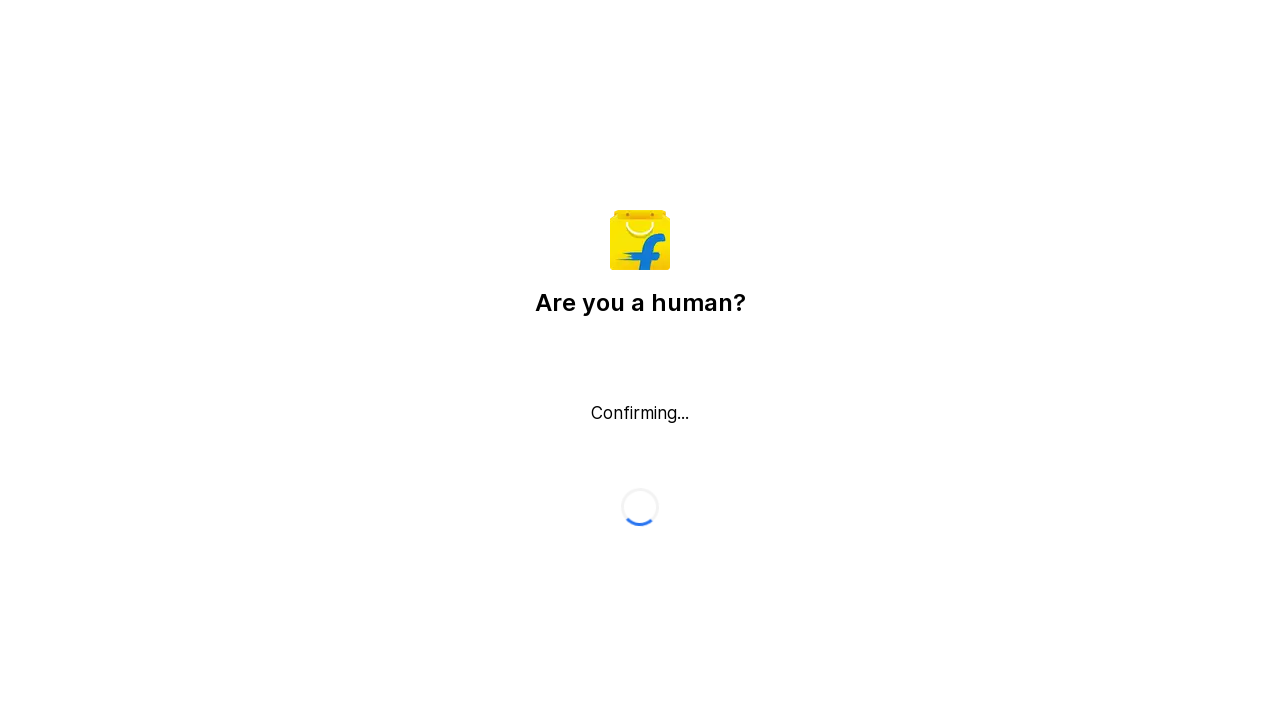

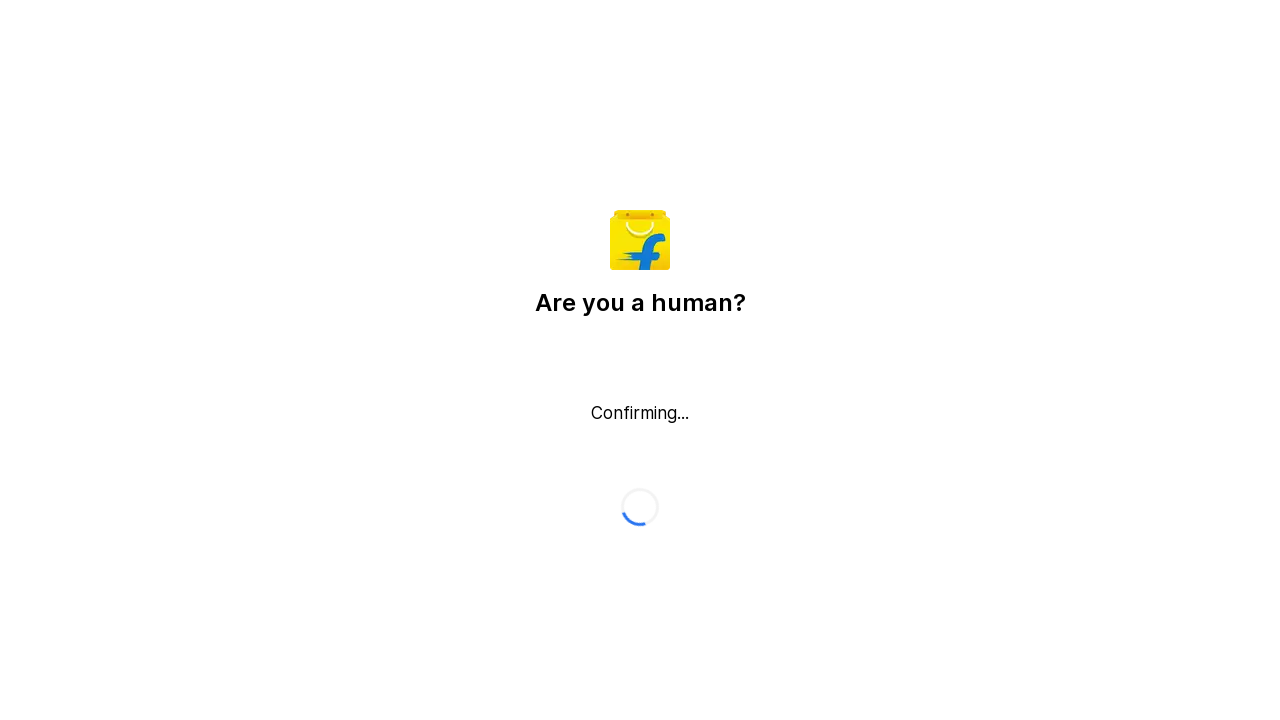